Tests basic browser navigation functionality including navigating between pages, using back/forward buttons, and refreshing the page on Rahul Shetty Academy website

Starting URL: https://rahulshettyacademy.com

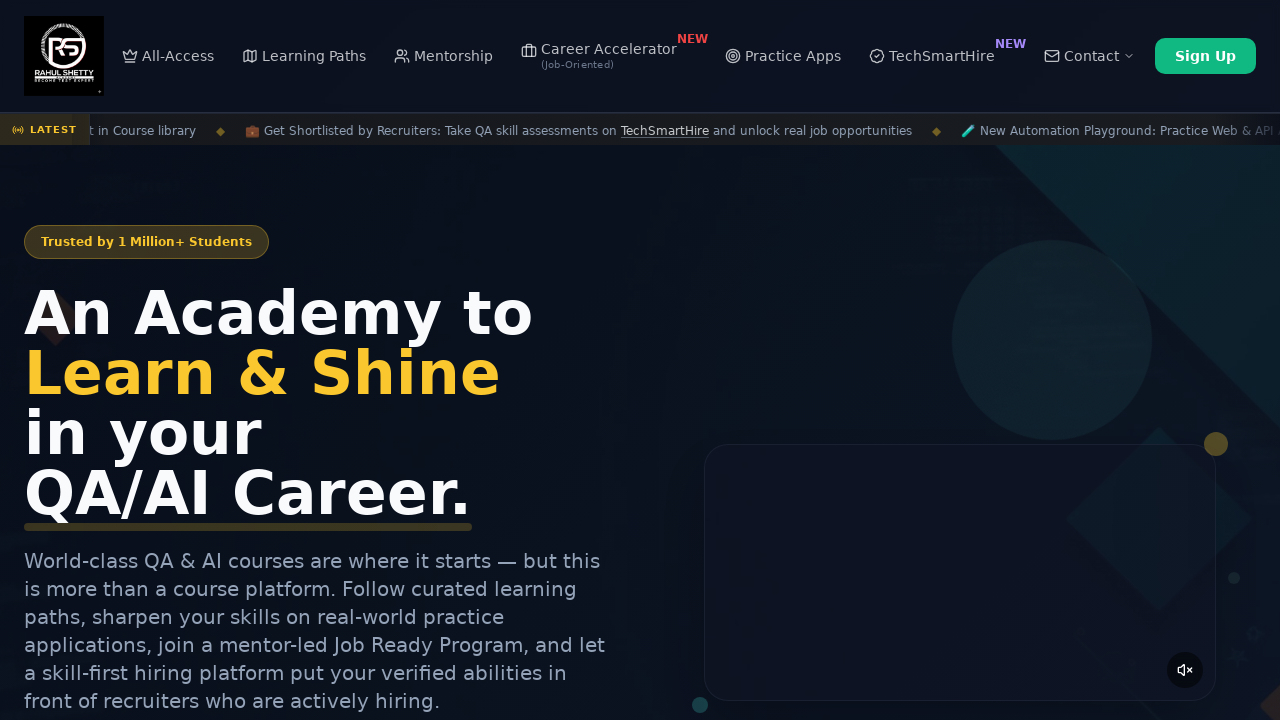

Navigated to Rahul Shetty Academy Selenium Practice page
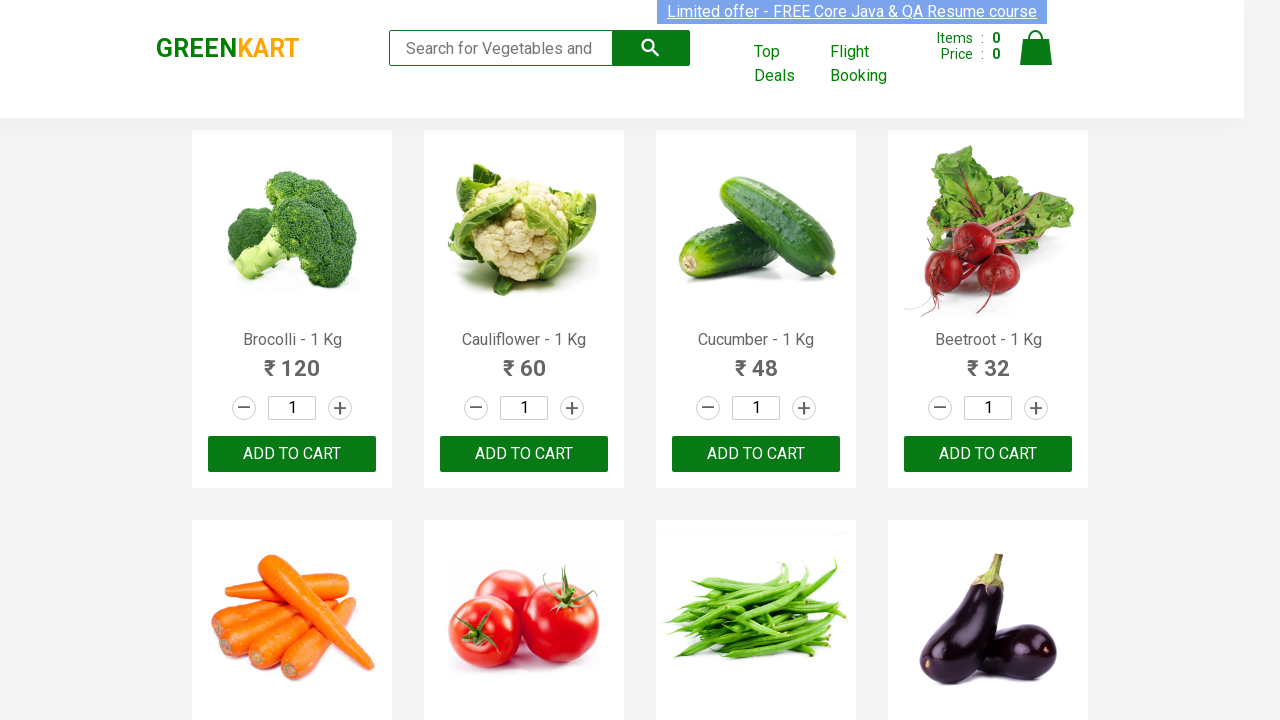

Clicked back button to navigate to previous page
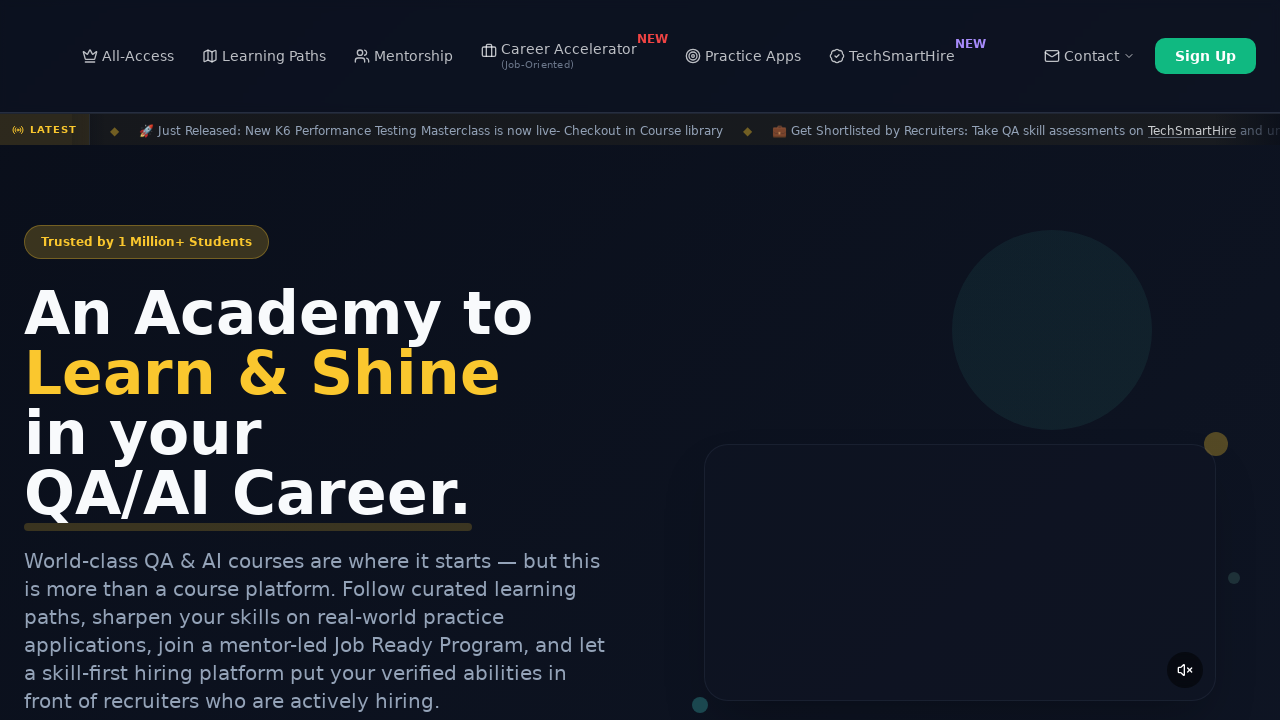

Refreshed the current page
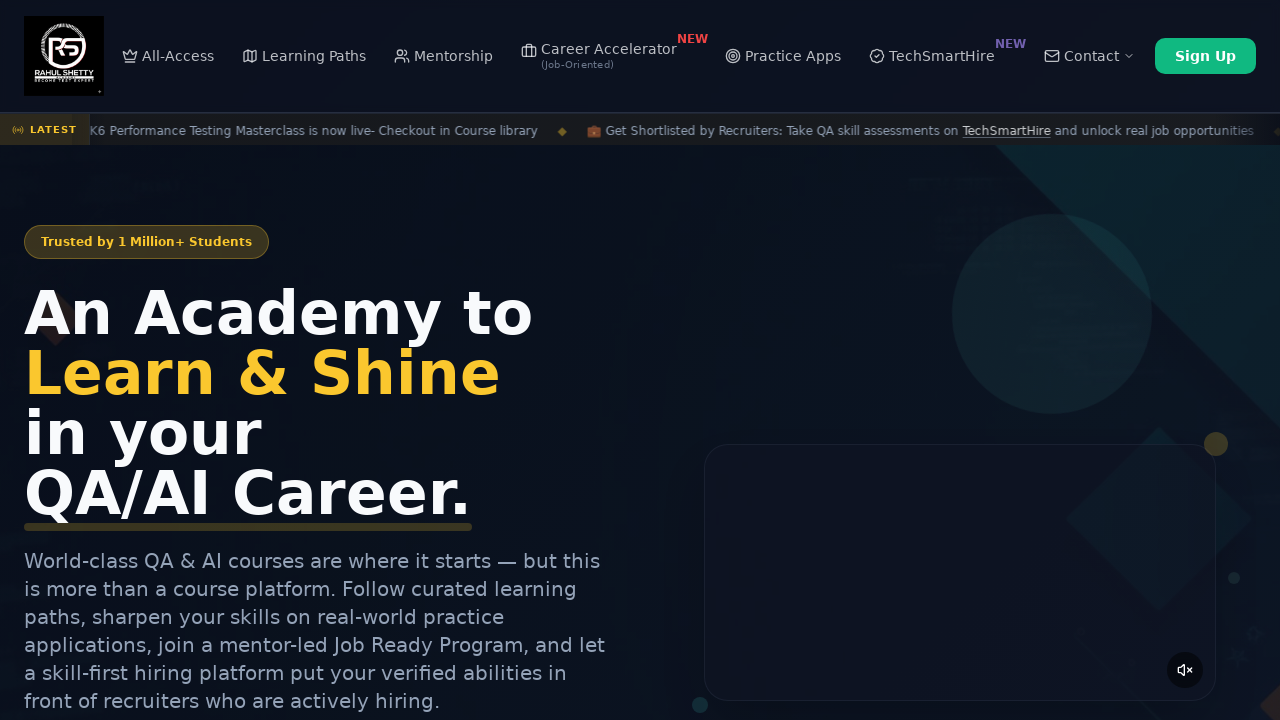

Clicked forward button to navigate back to Selenium Practice page
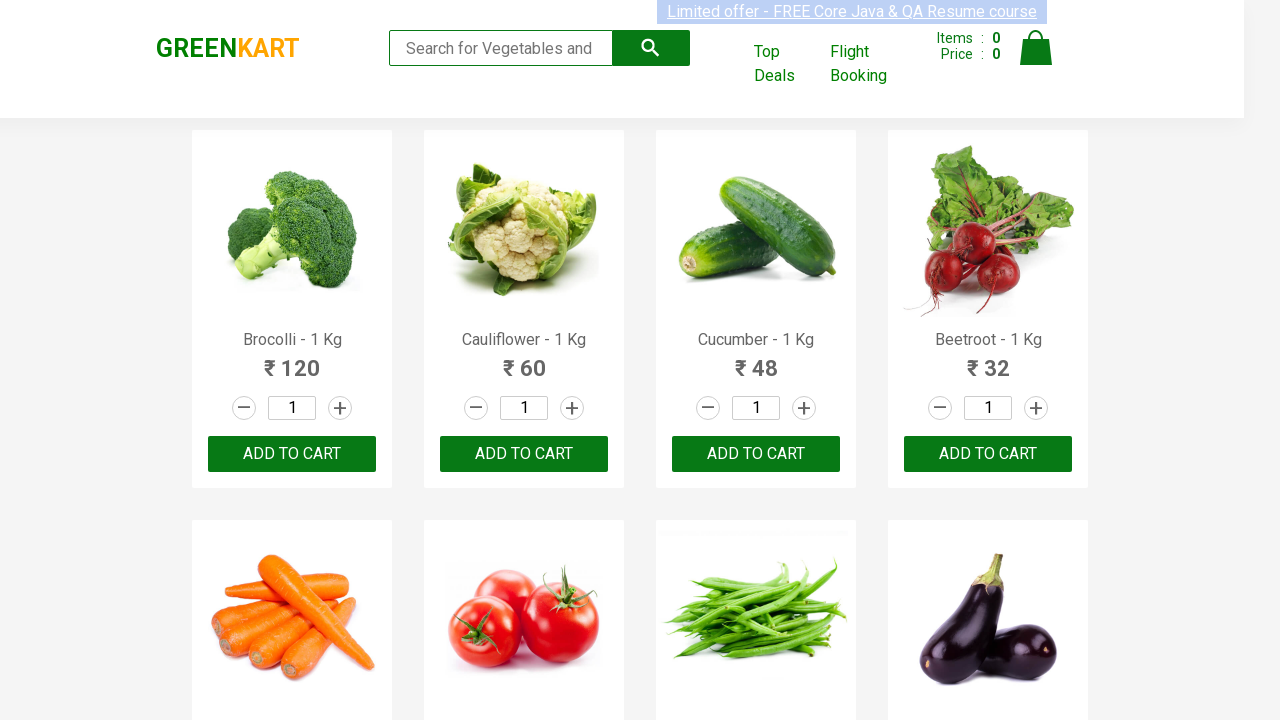

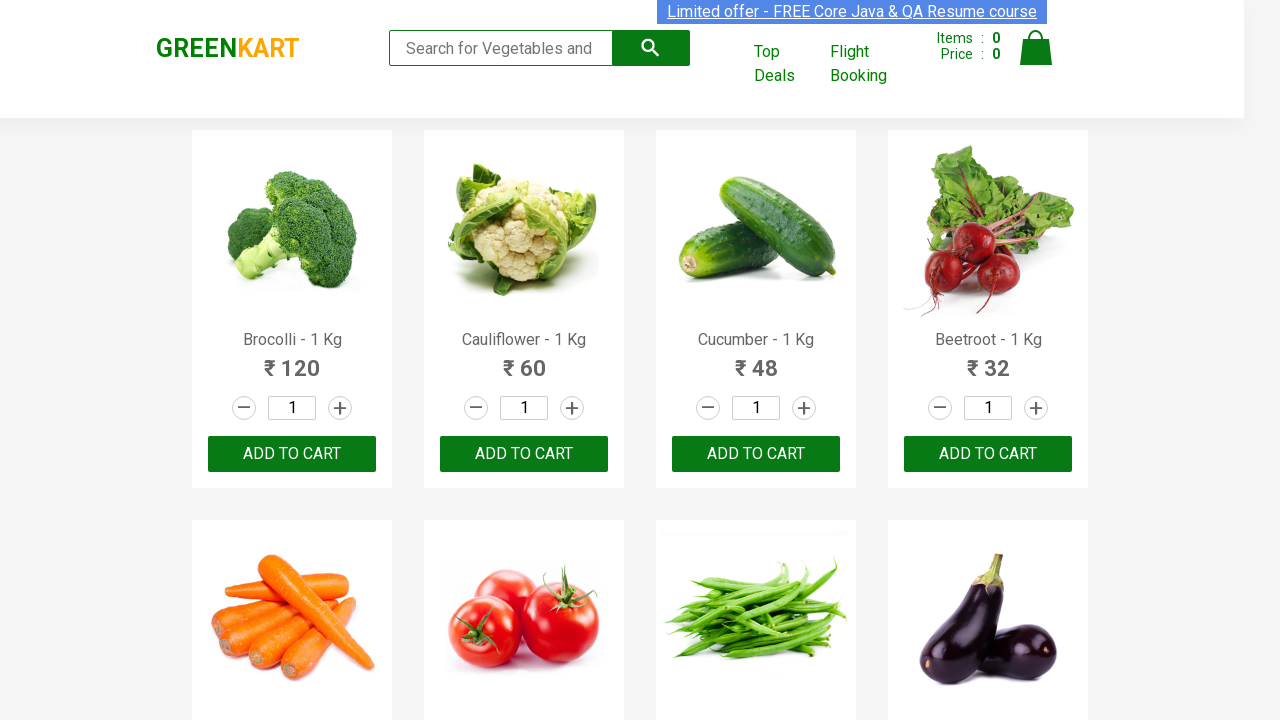